Opens the Mercantil Andina insurance company homepage and verifies the page loads successfully.

Starting URL: https://www.mercantilandina.com.ar/

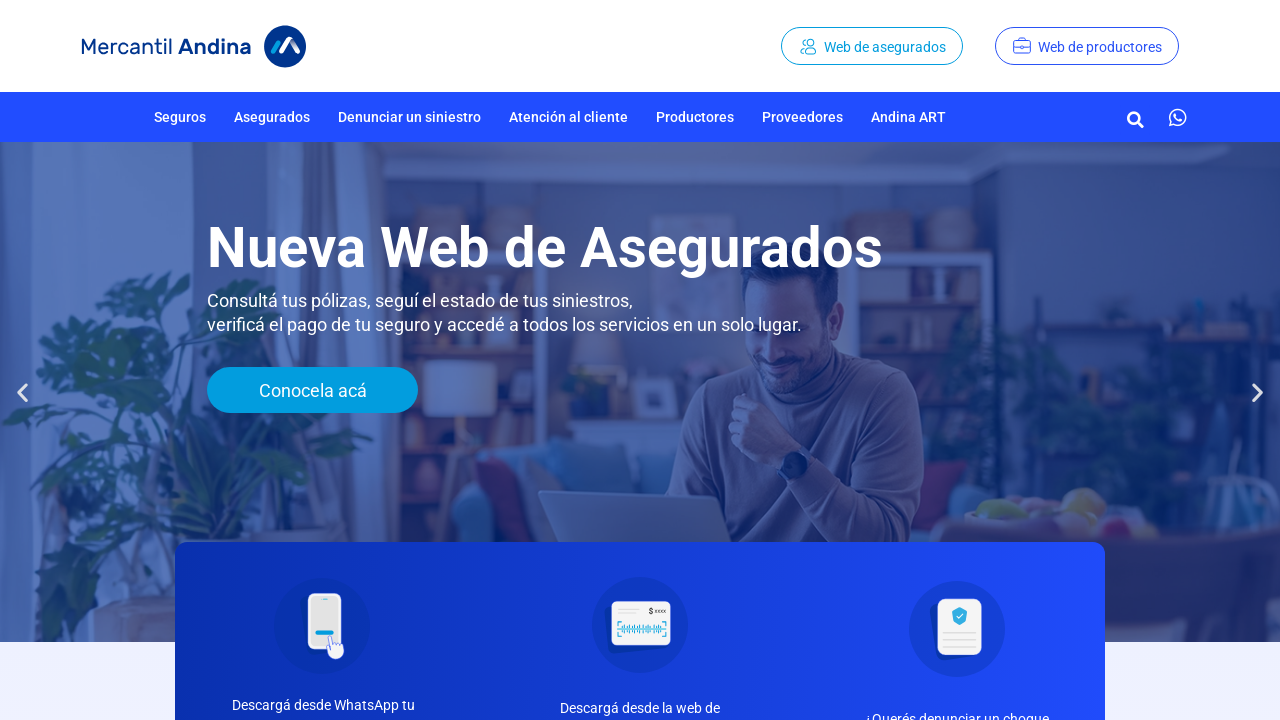

Waited for page DOM to load
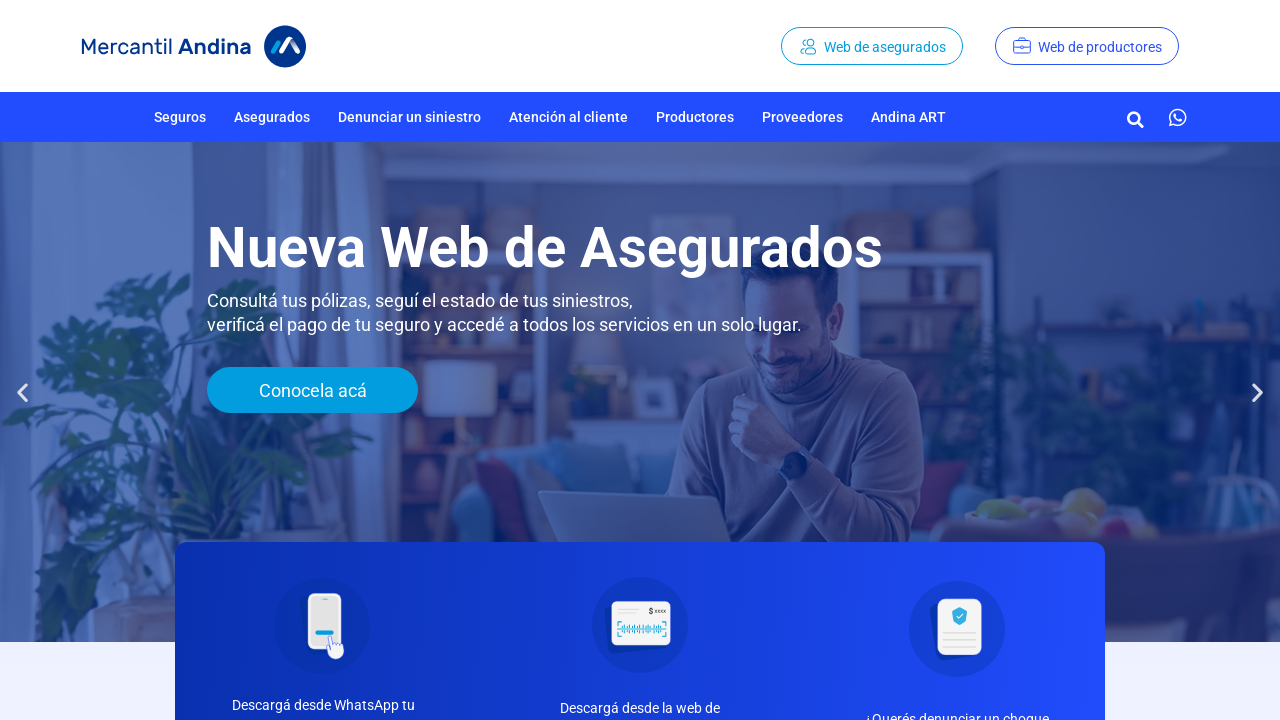

Verified URL contains 'mercantilandina.com.ar'
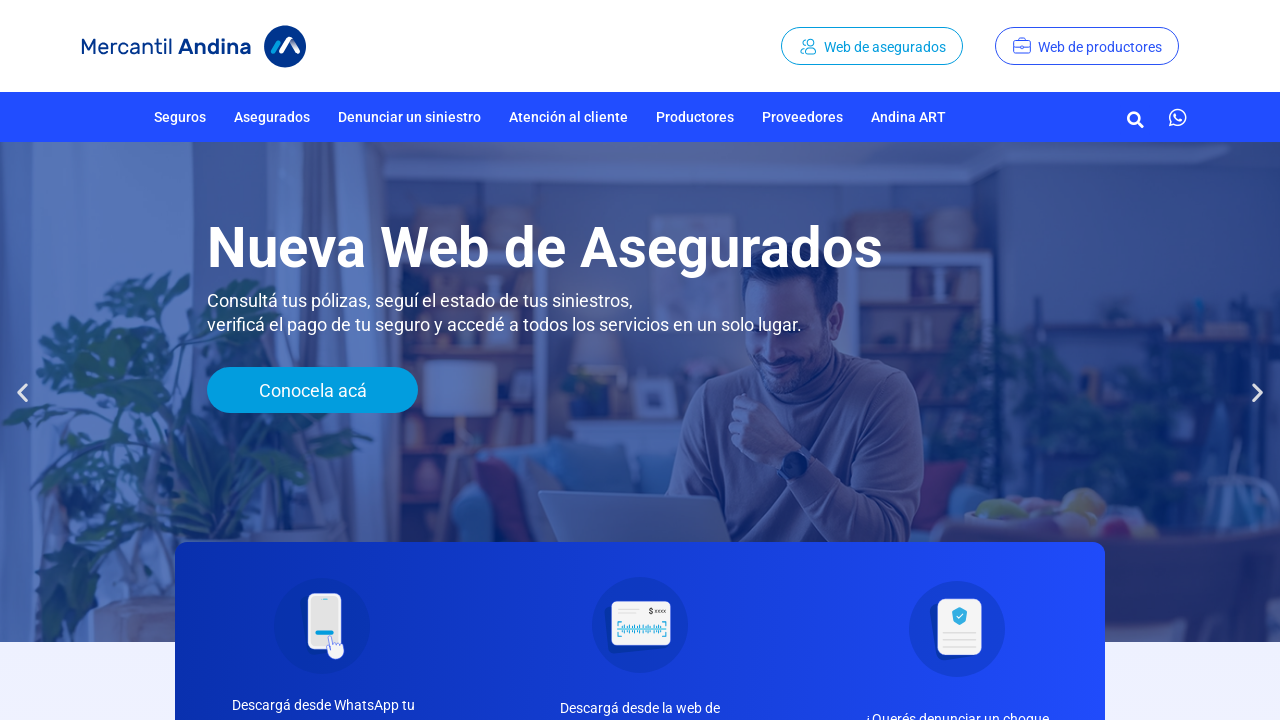

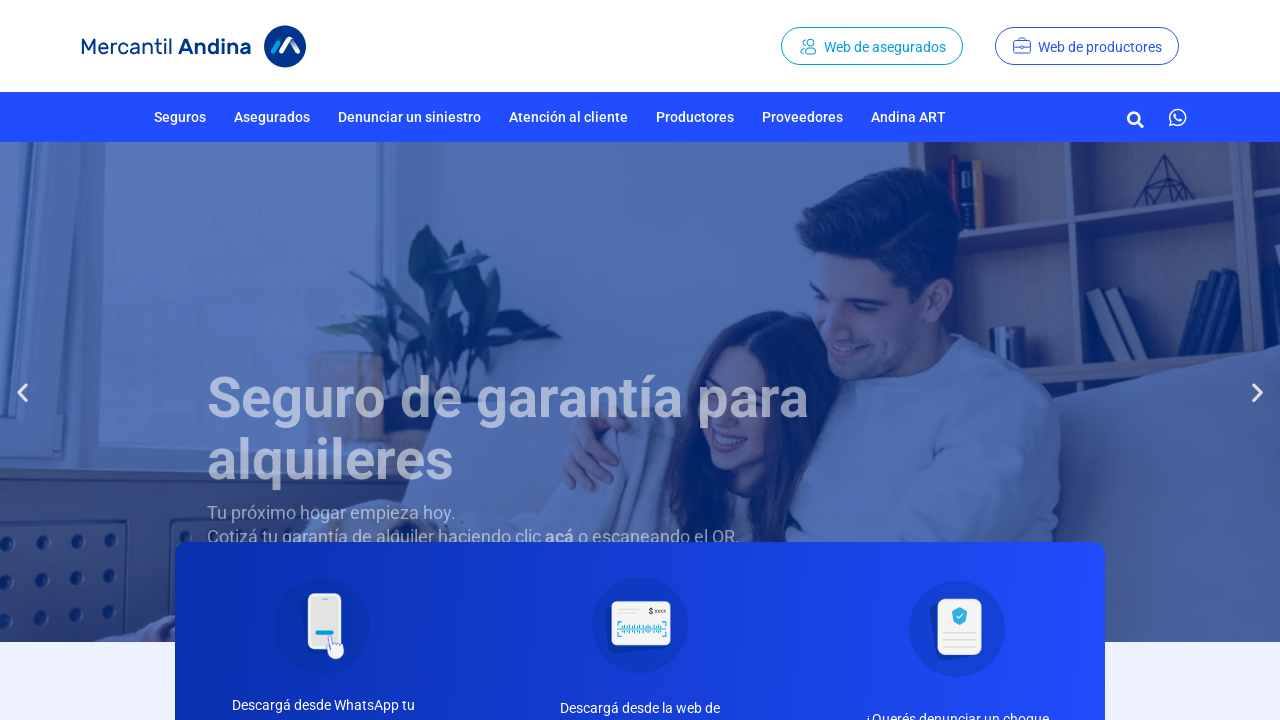